Tests unmarking items as complete by unchecking their checkboxes

Starting URL: https://demo.playwright.dev/todomvc

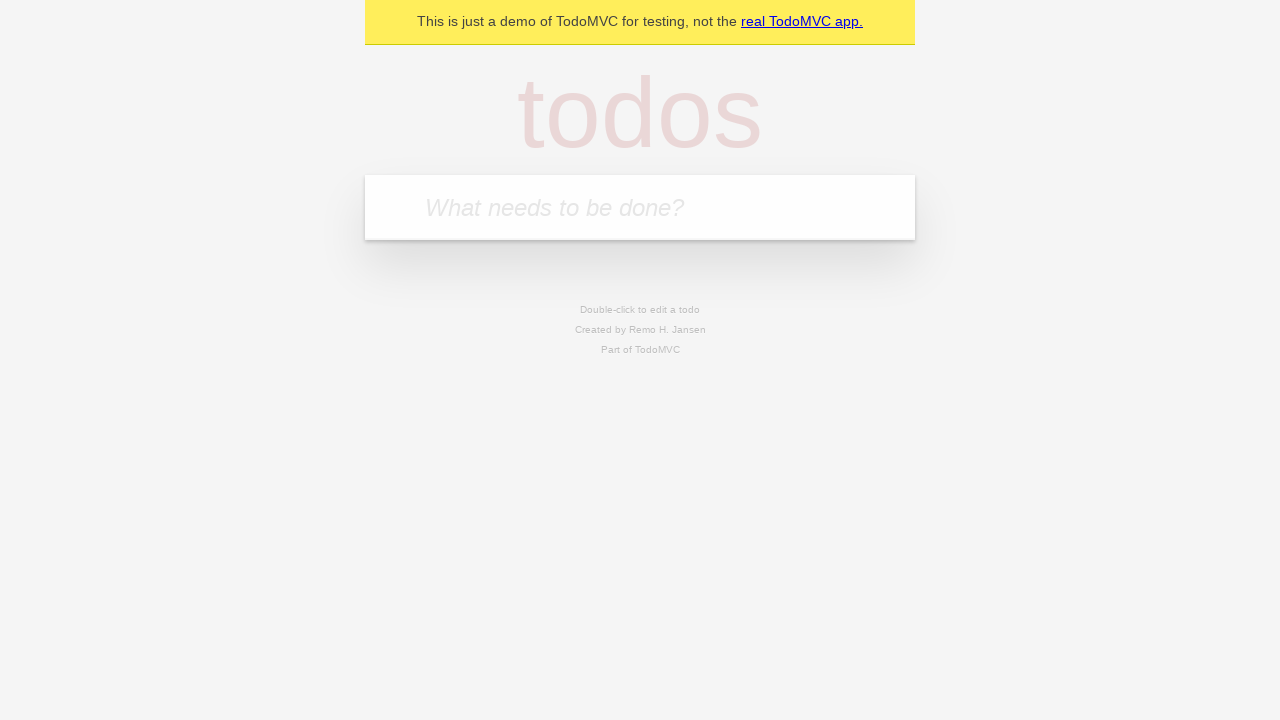

Filled new todo input with 'buy some cheese' on internal:attr=[placeholder="What needs to be done?"i]
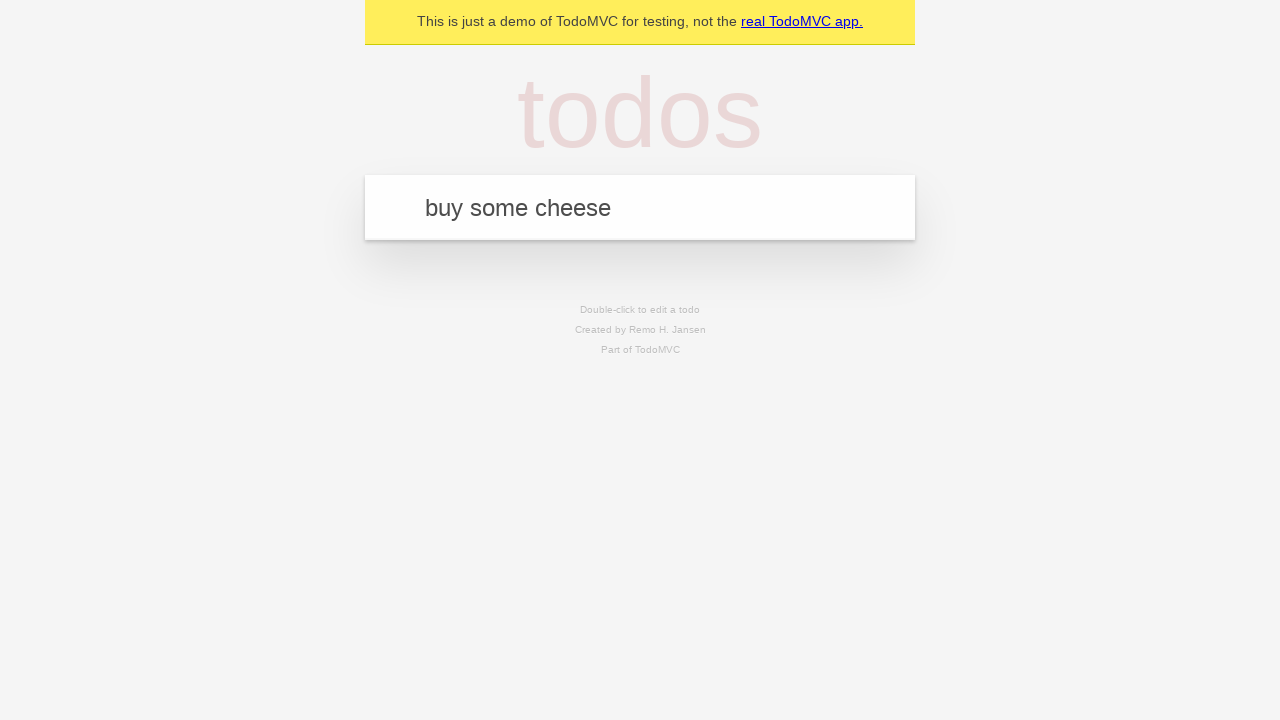

Pressed Enter to create todo 'buy some cheese' on internal:attr=[placeholder="What needs to be done?"i]
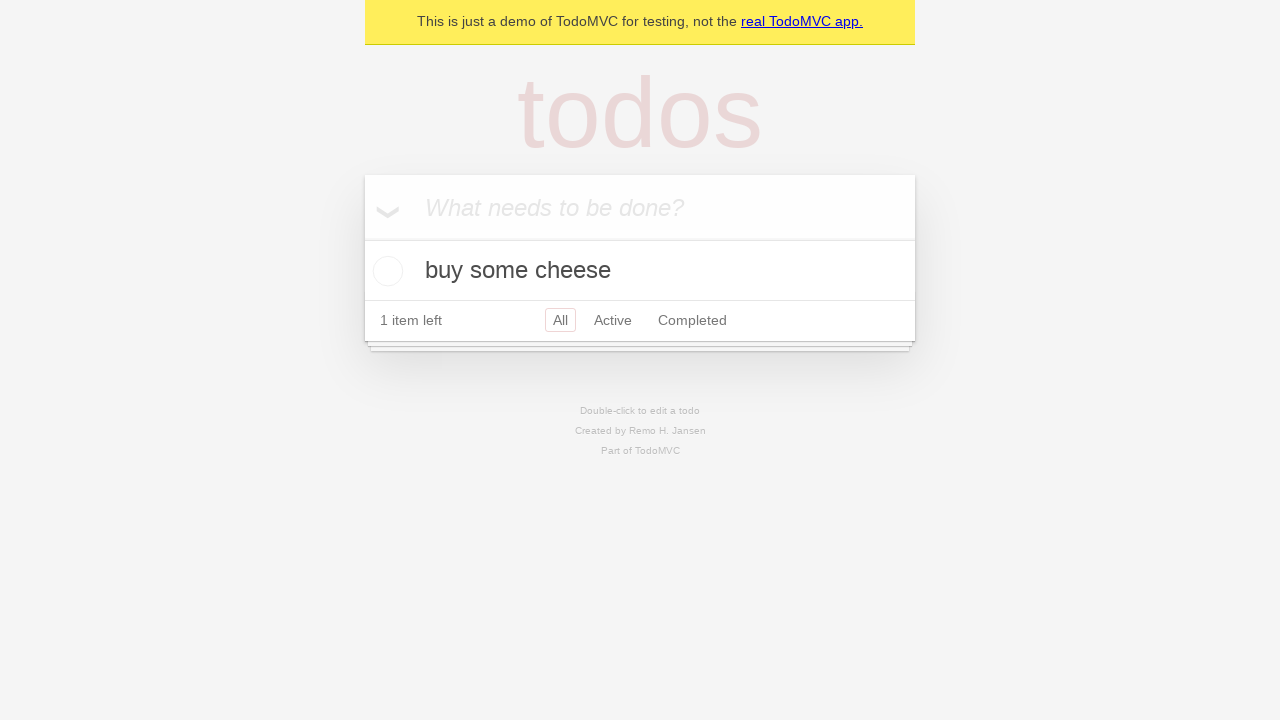

Filled new todo input with 'feed the cat' on internal:attr=[placeholder="What needs to be done?"i]
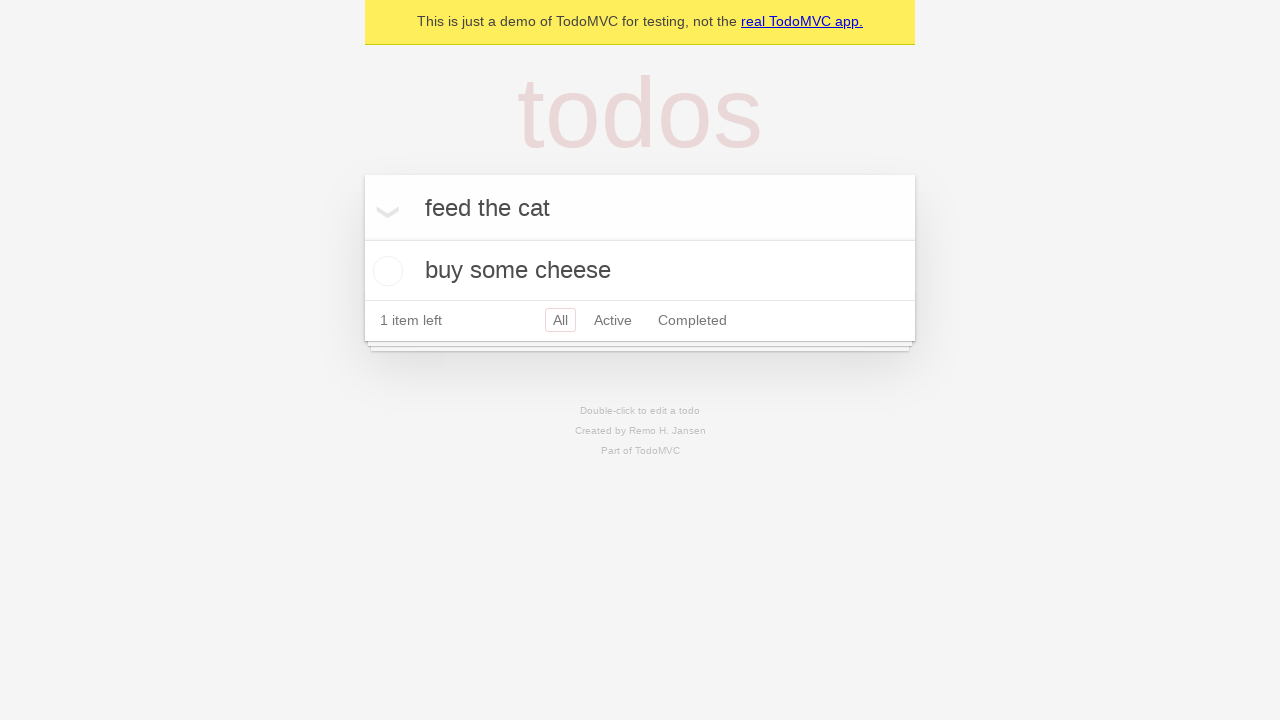

Pressed Enter to create todo 'feed the cat' on internal:attr=[placeholder="What needs to be done?"i]
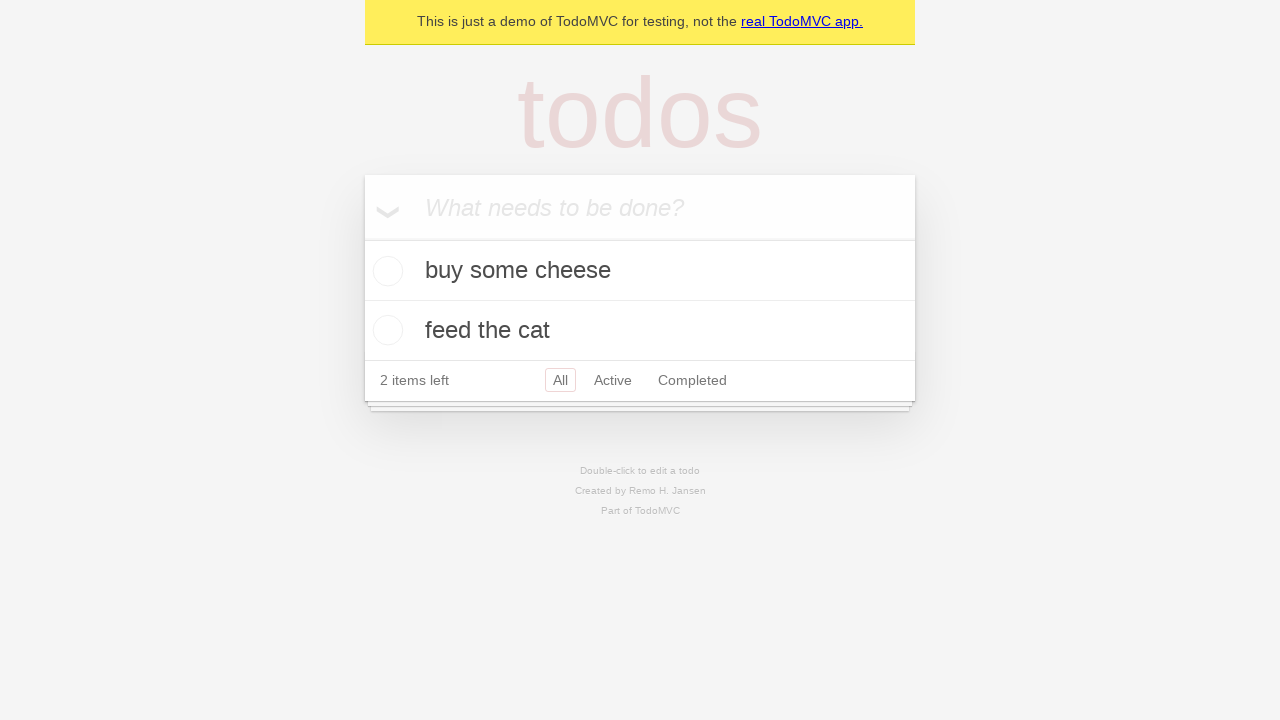

Located first todo item
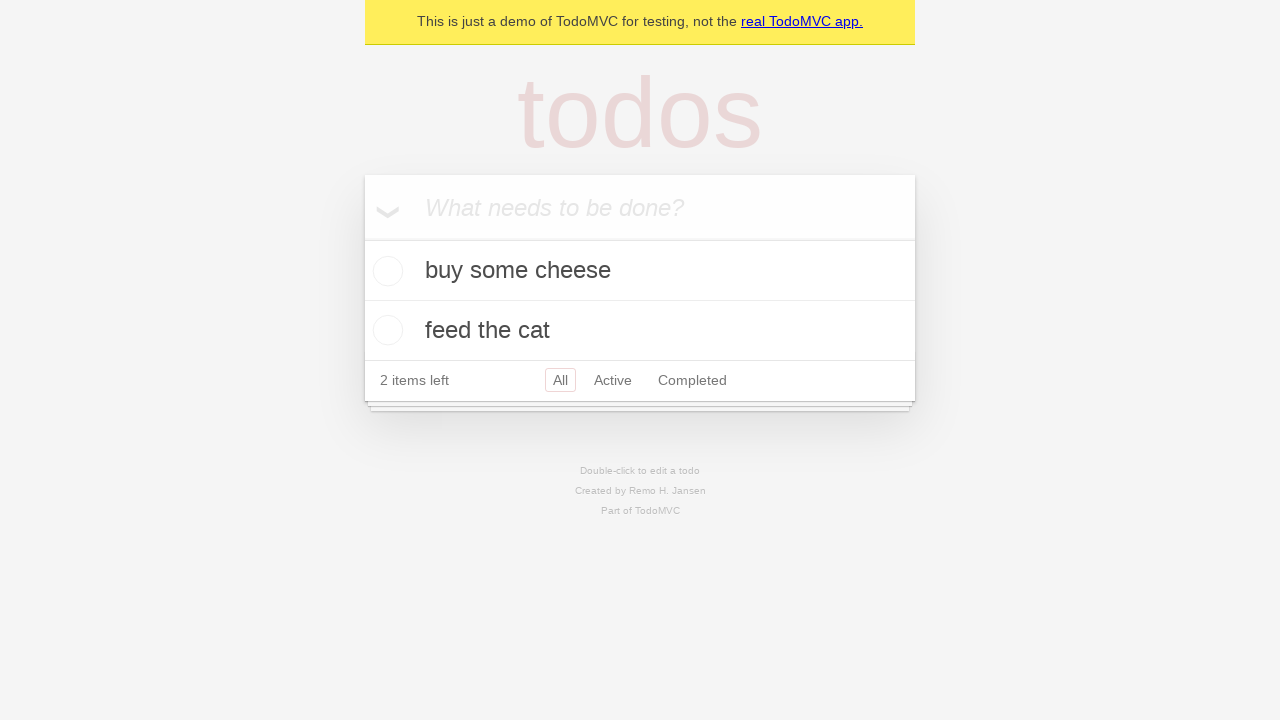

Located checkbox for first todo item
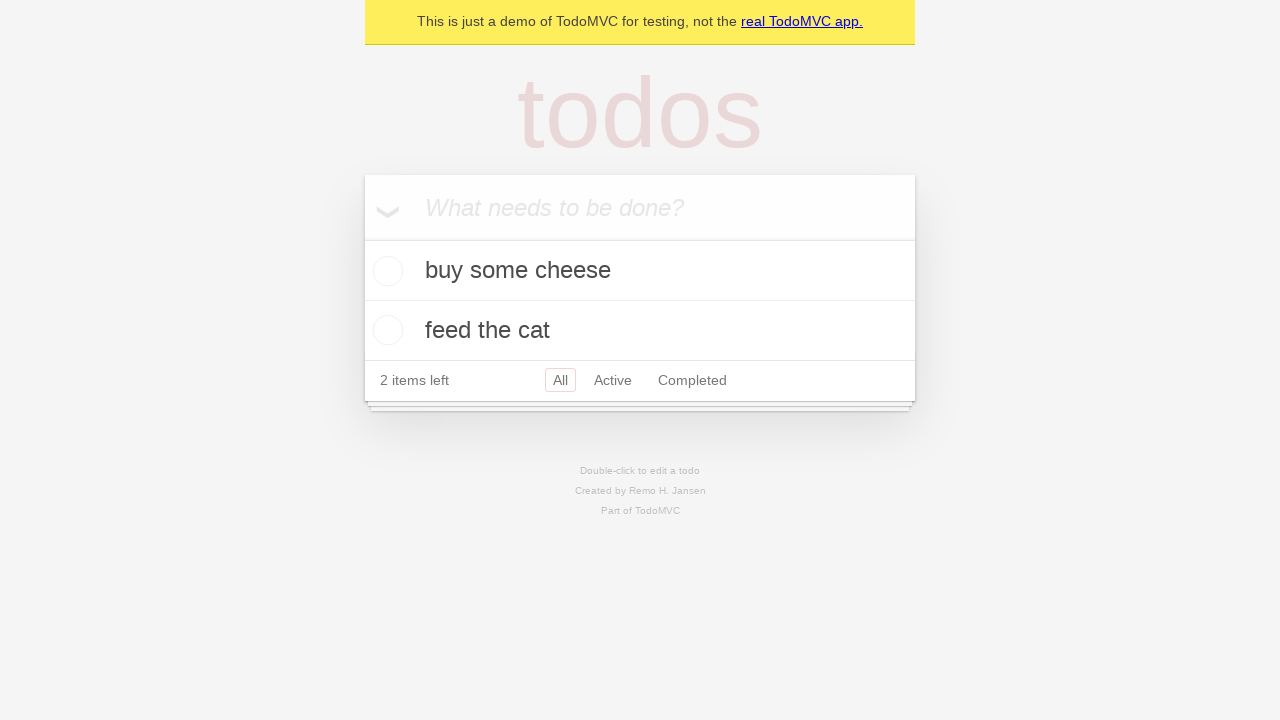

Checked the first todo item as complete at (385, 271) on internal:testid=[data-testid="todo-item"s] >> nth=0 >> internal:role=checkbox
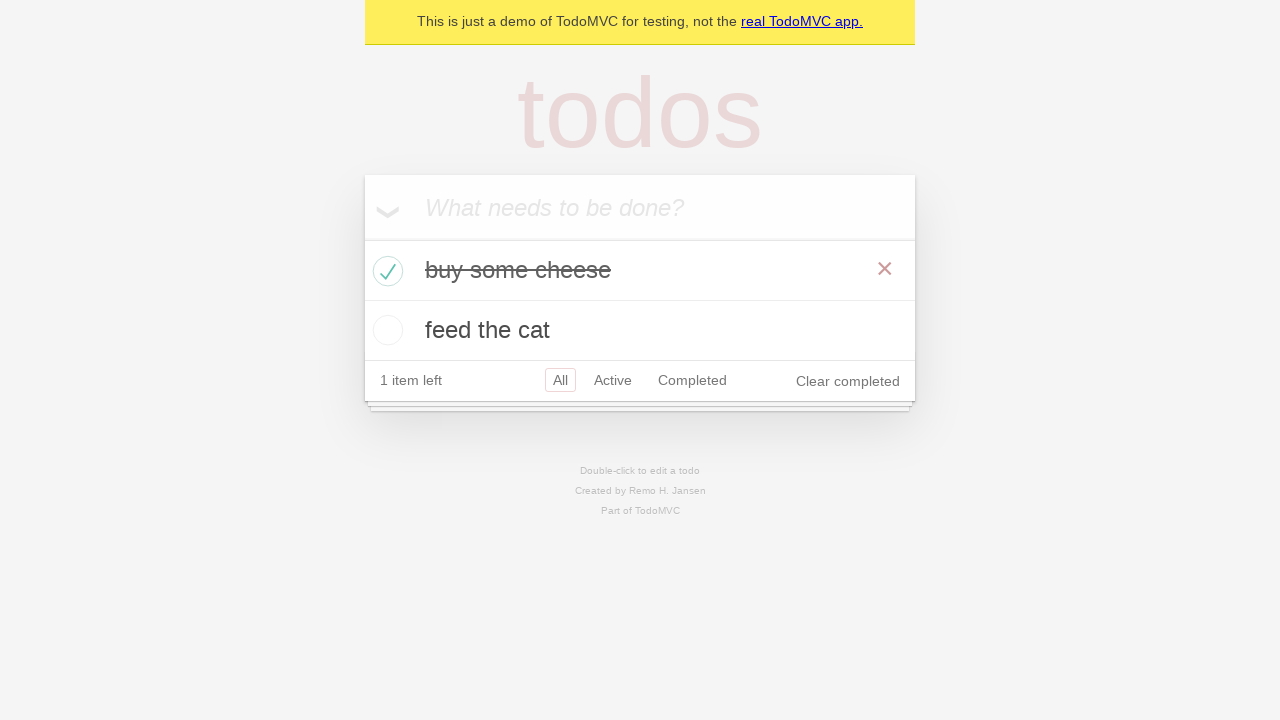

Unchecked the first todo item to mark it as incomplete at (385, 271) on internal:testid=[data-testid="todo-item"s] >> nth=0 >> internal:role=checkbox
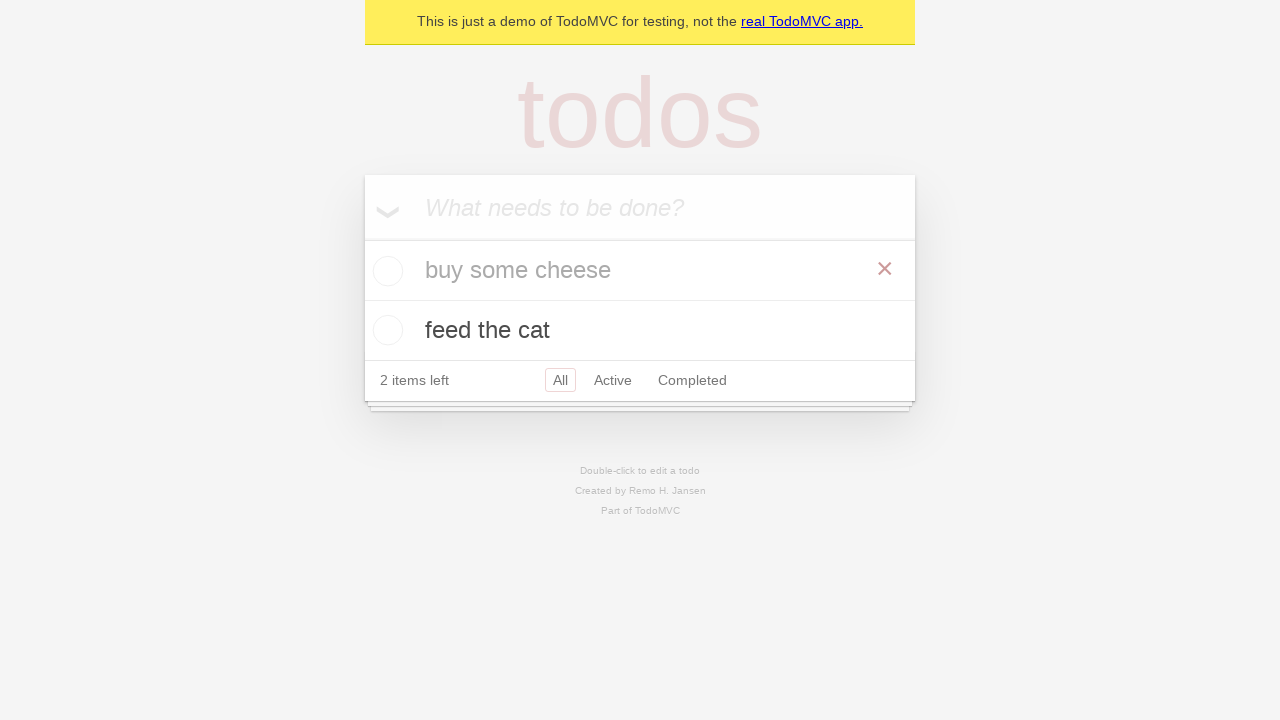

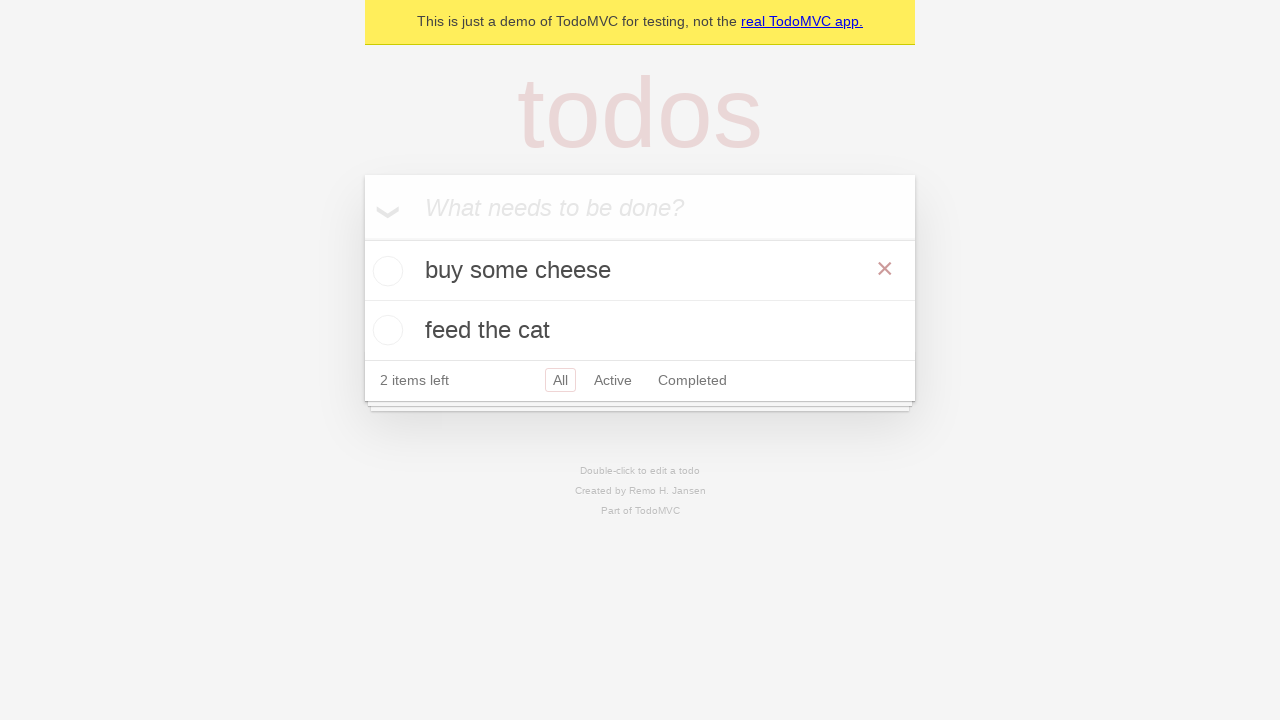